Tests KFC store locator's geolocation feature by clicking the location icon to trigger location-based search

Starting URL: https://locations.kfc.com/search?r=20

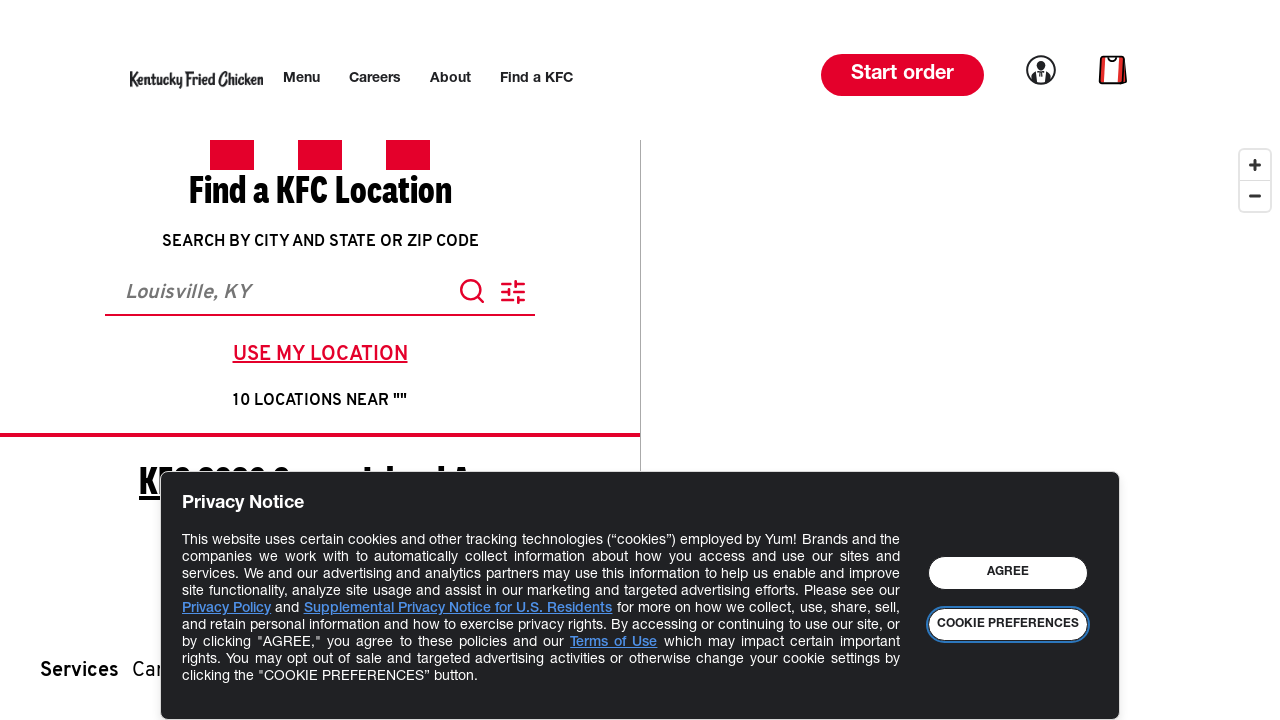

Clicked geolocation button to trigger location-based search at (320, 355) on button.Locator-button.js-locator-geolocateTrigger
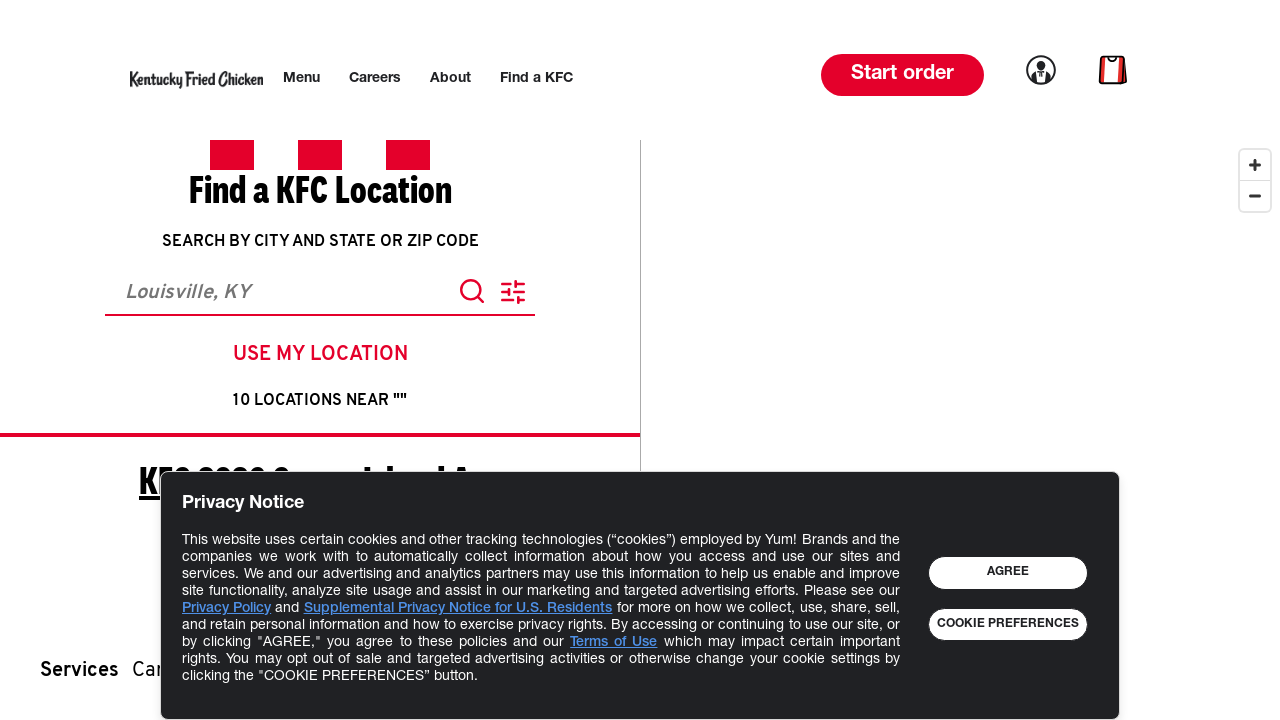

Waited for location search to process
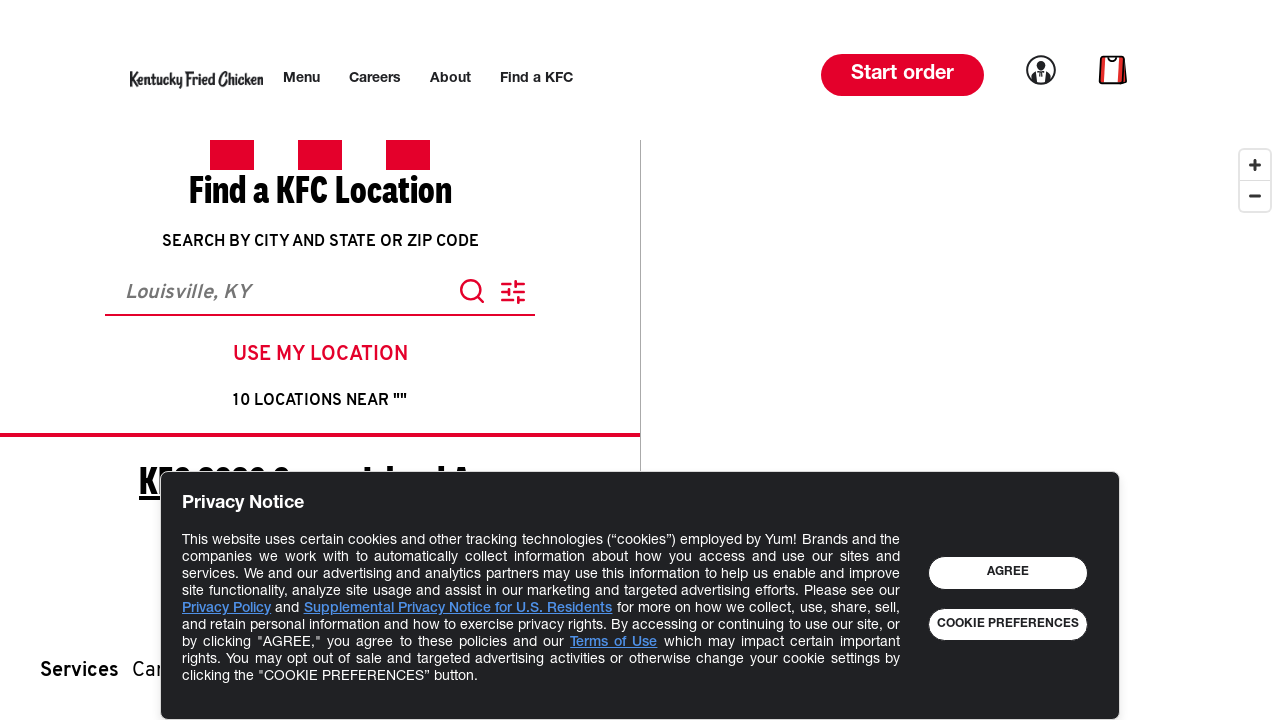

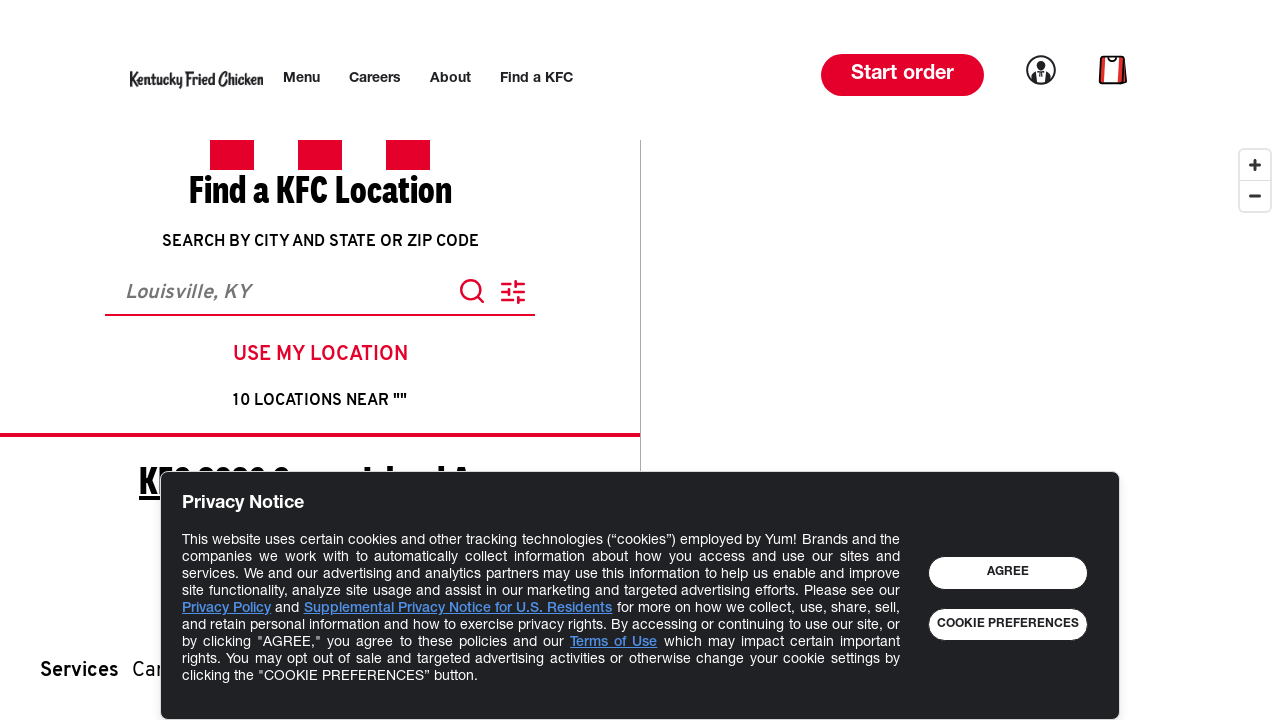